Tests successful user registration by filling out the registration form with valid data and submitting it

Starting URL: https://divui.com/

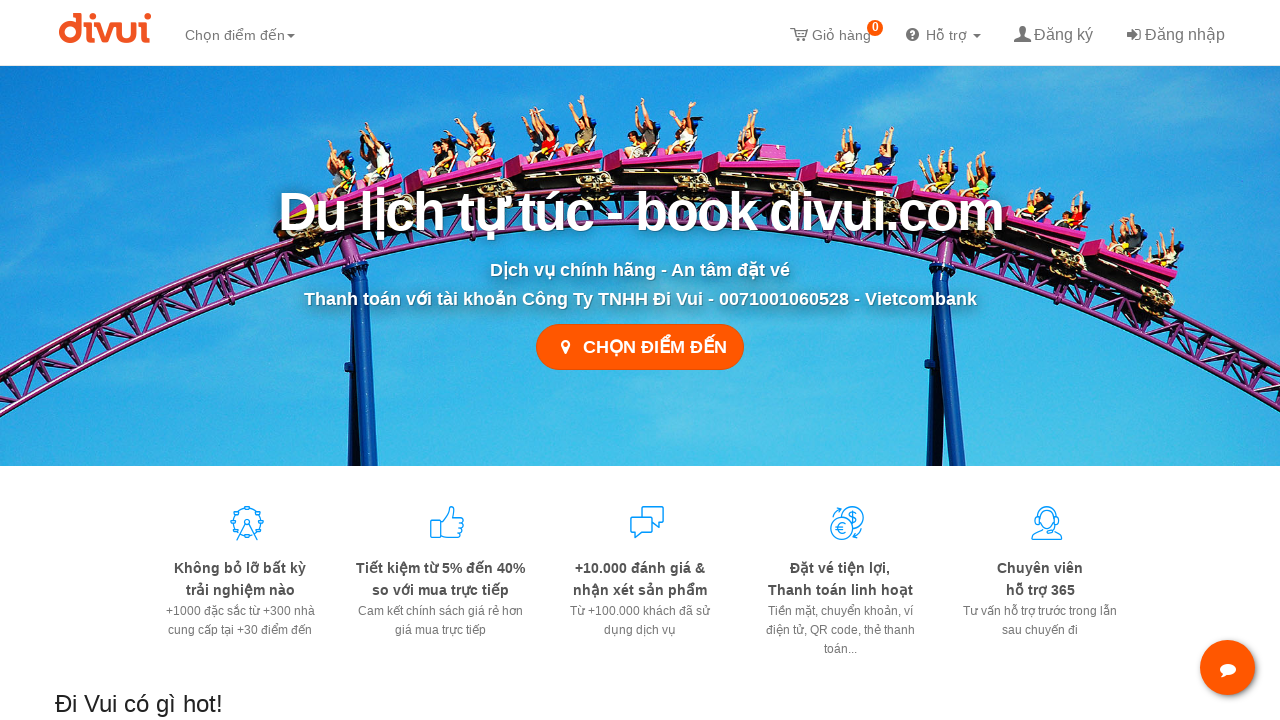

Clicked register link to navigate to registration page at (1052, 32) on a[href='/register']
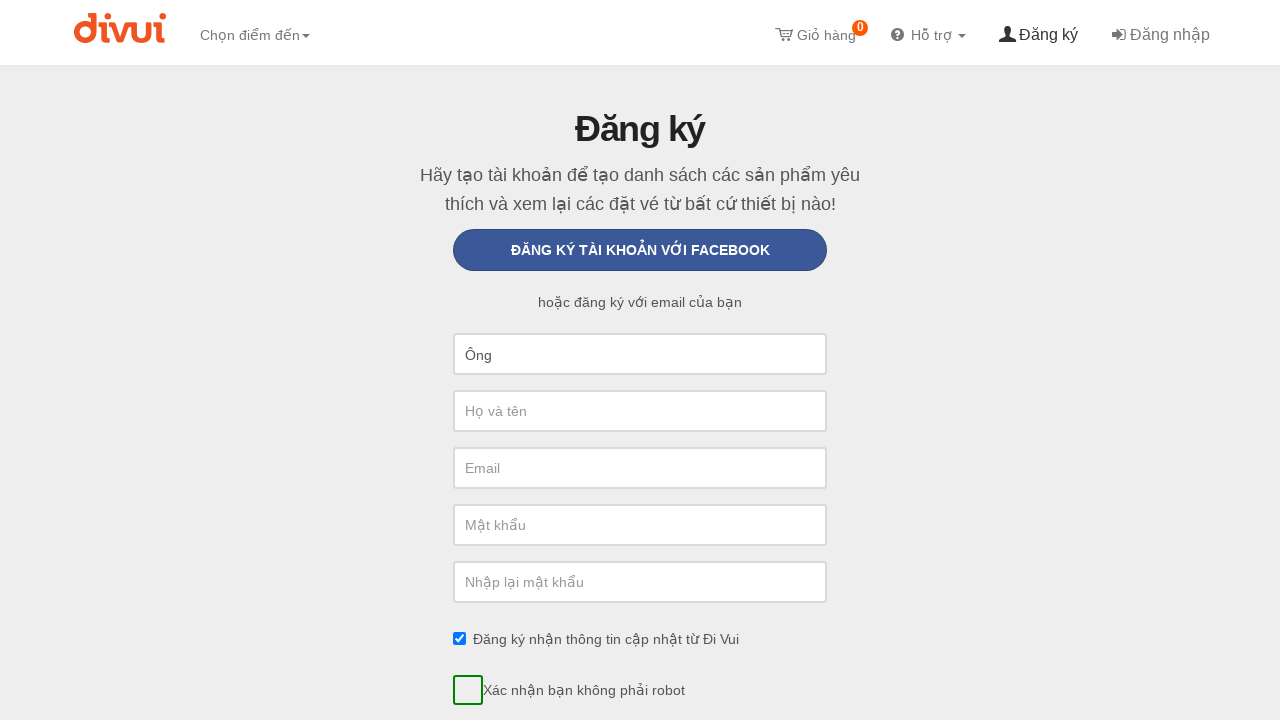

Selected title 'Bà' from dropdown on #FirstName
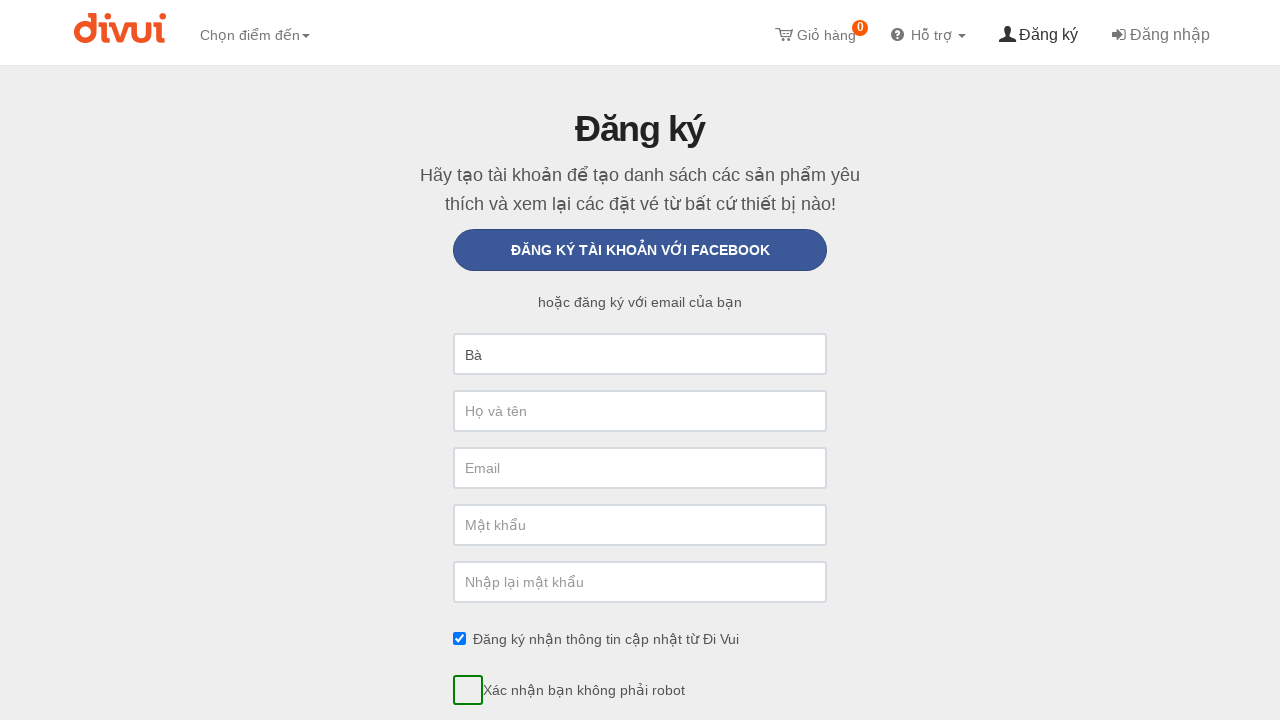

Filled last name field with 'nguyenvan' on #LastName
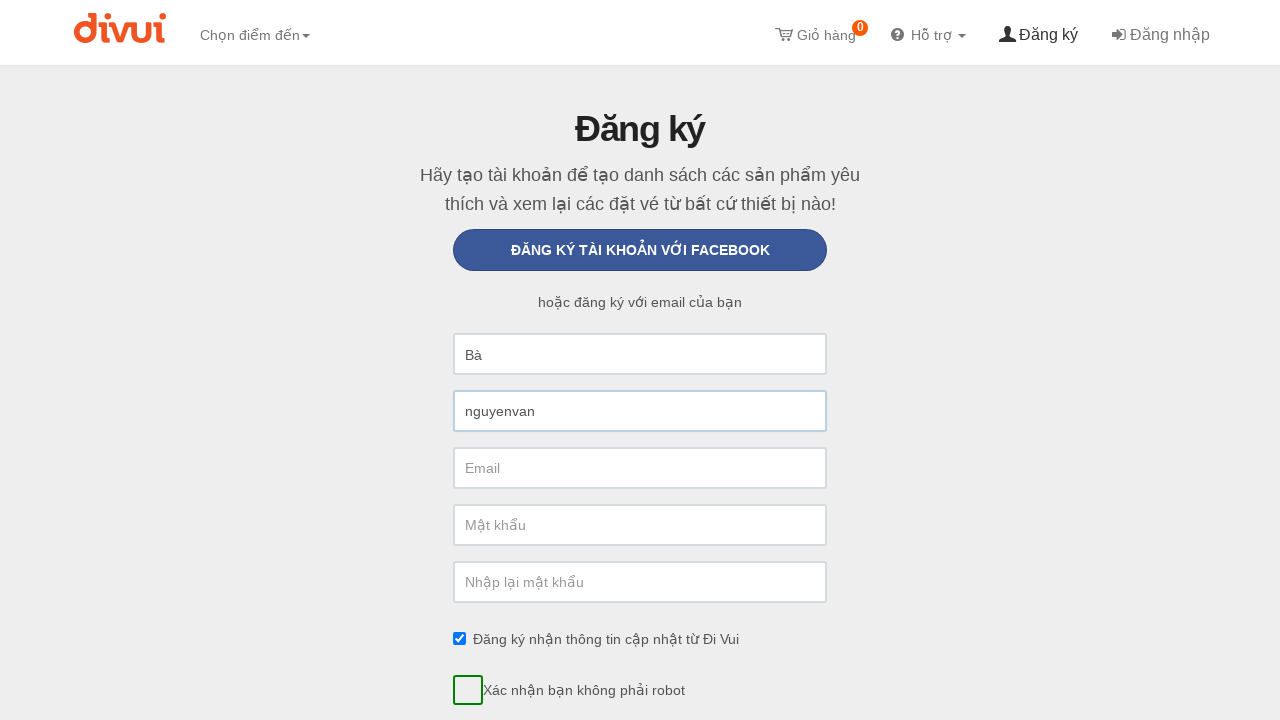

Filled email field with 'testuser7842@yopmail.com' on #Email
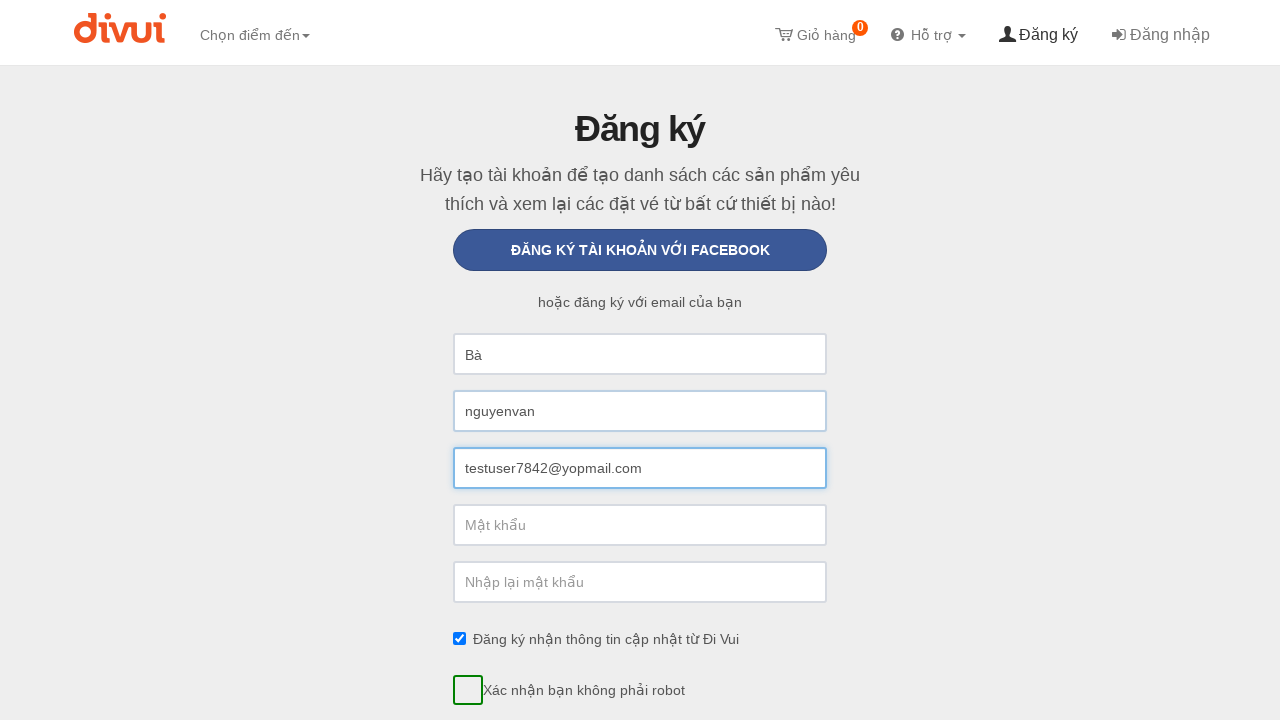

Filled password field with secure password on #Password
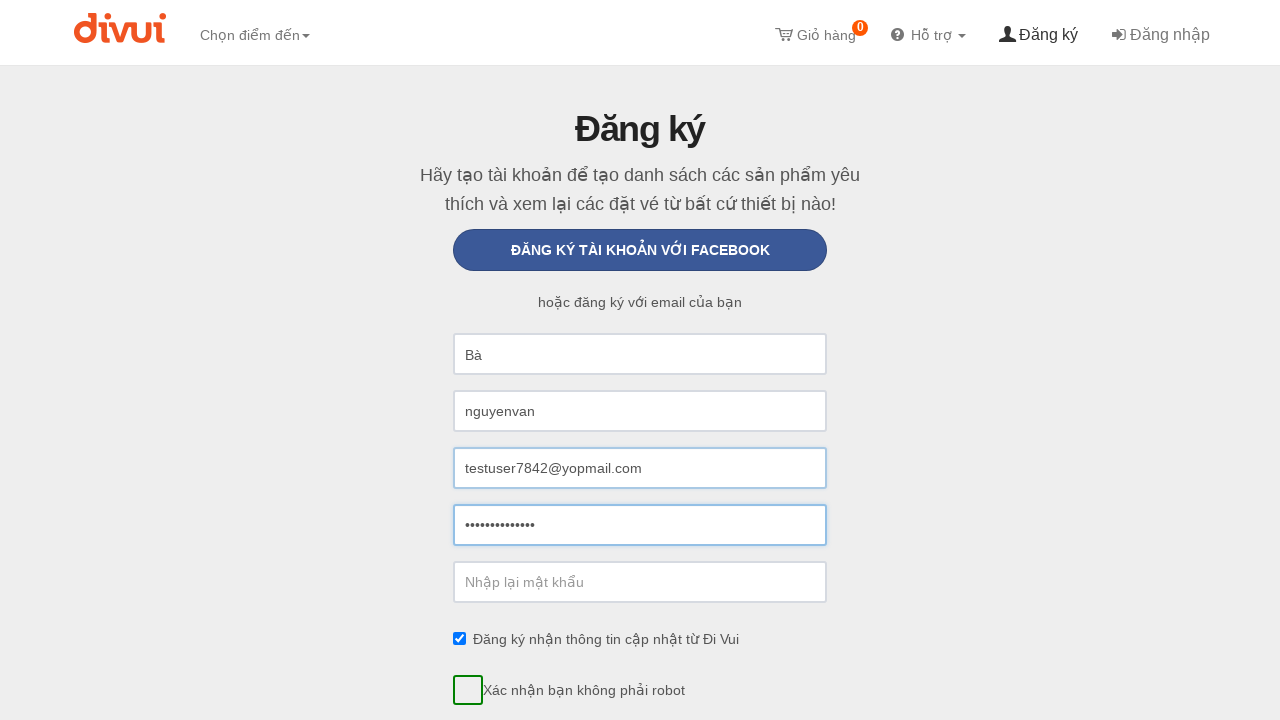

Filled confirm password field with matching password on #ConfirmPassword
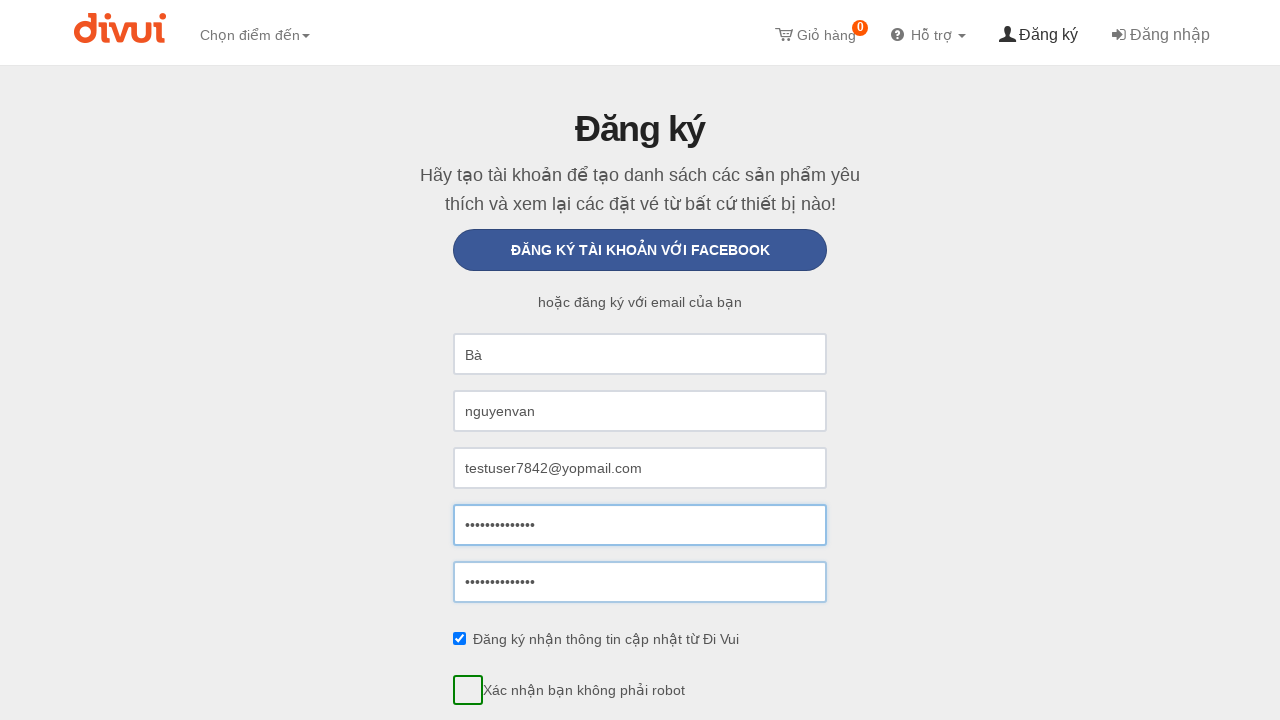

Clicked register button to submit form at (640, 360) on xpath=//button[contains(text(), 'Đăng ký')]
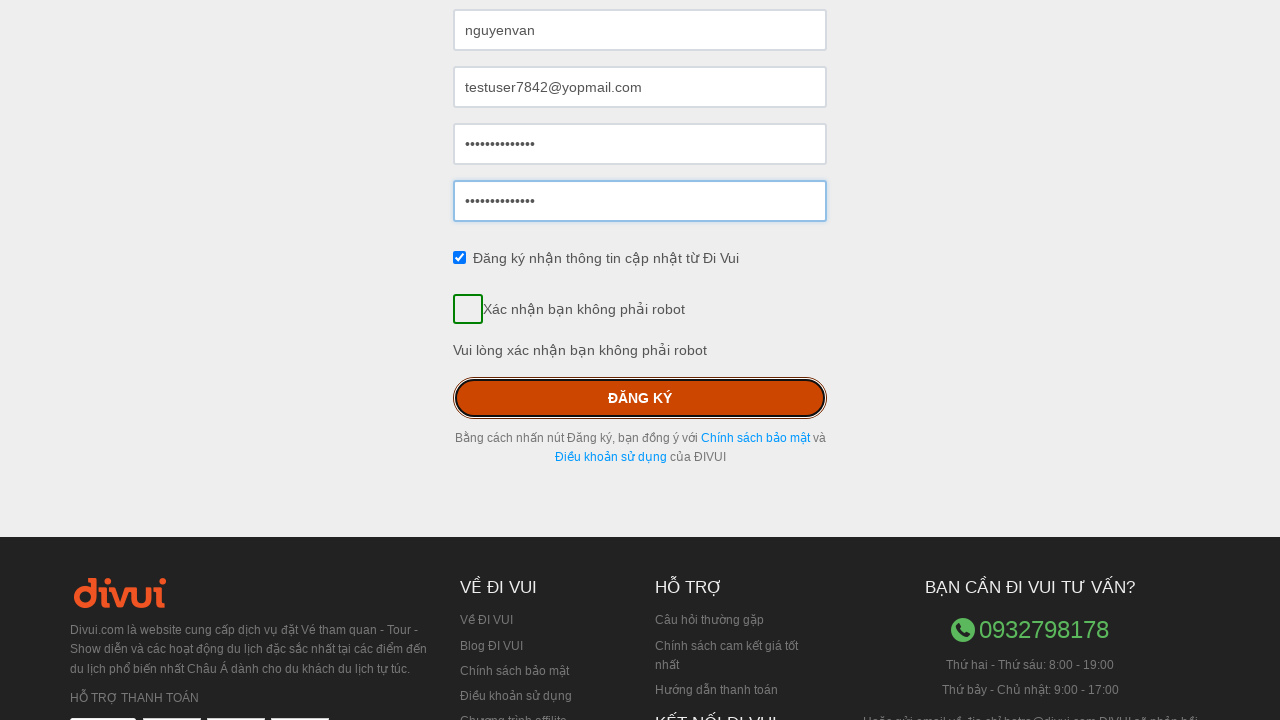

Registration successful - login page displayed
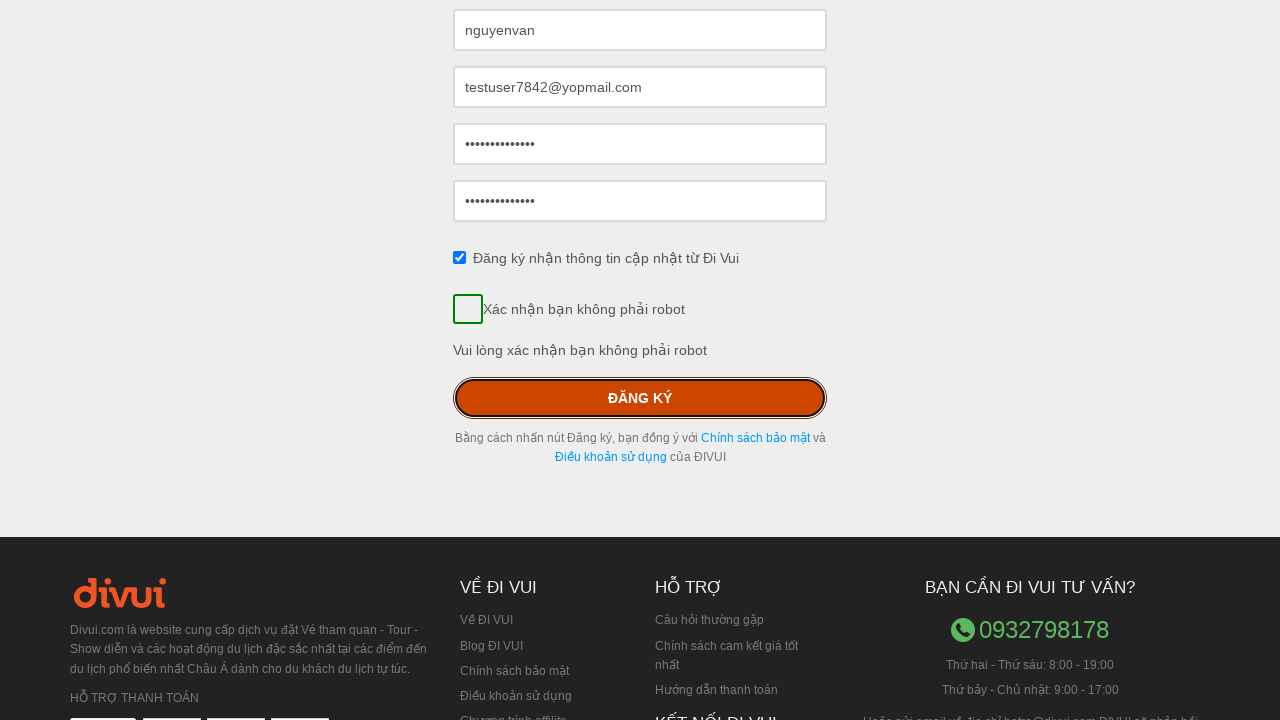

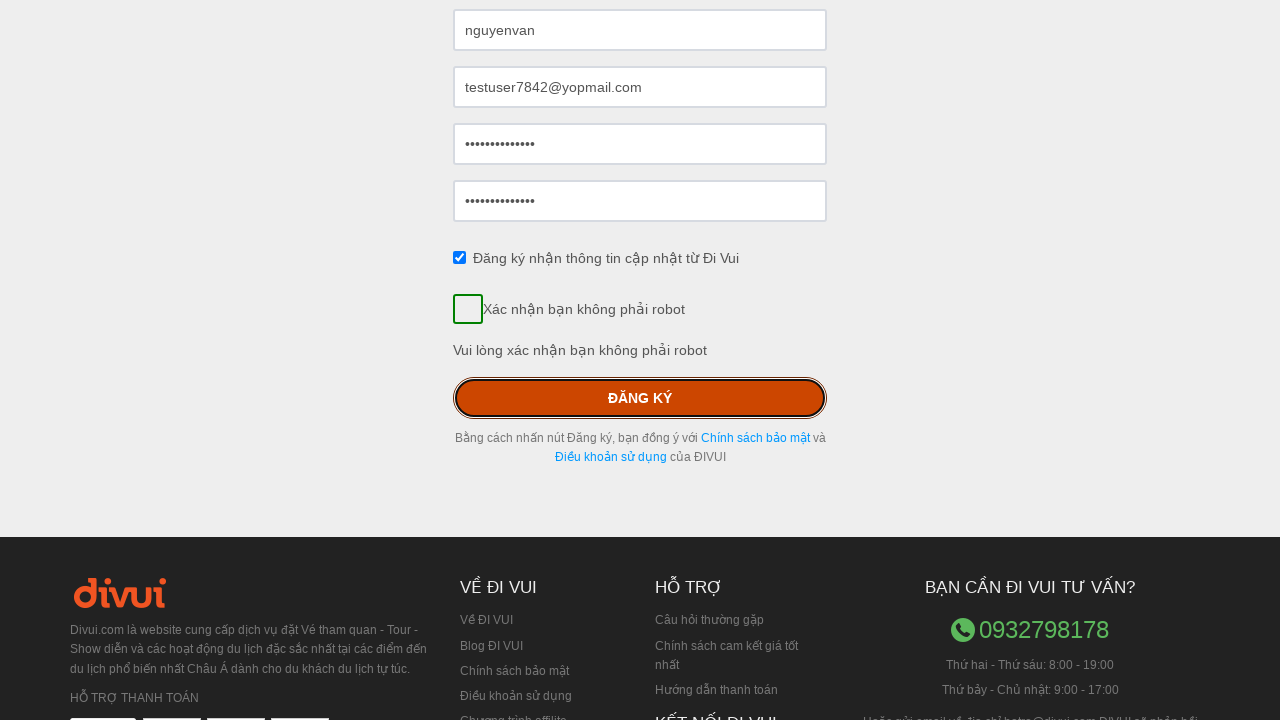